Tests that empty email field is not accepted by the form validation

Starting URL: https://davi-vert.vercel.app/index.html

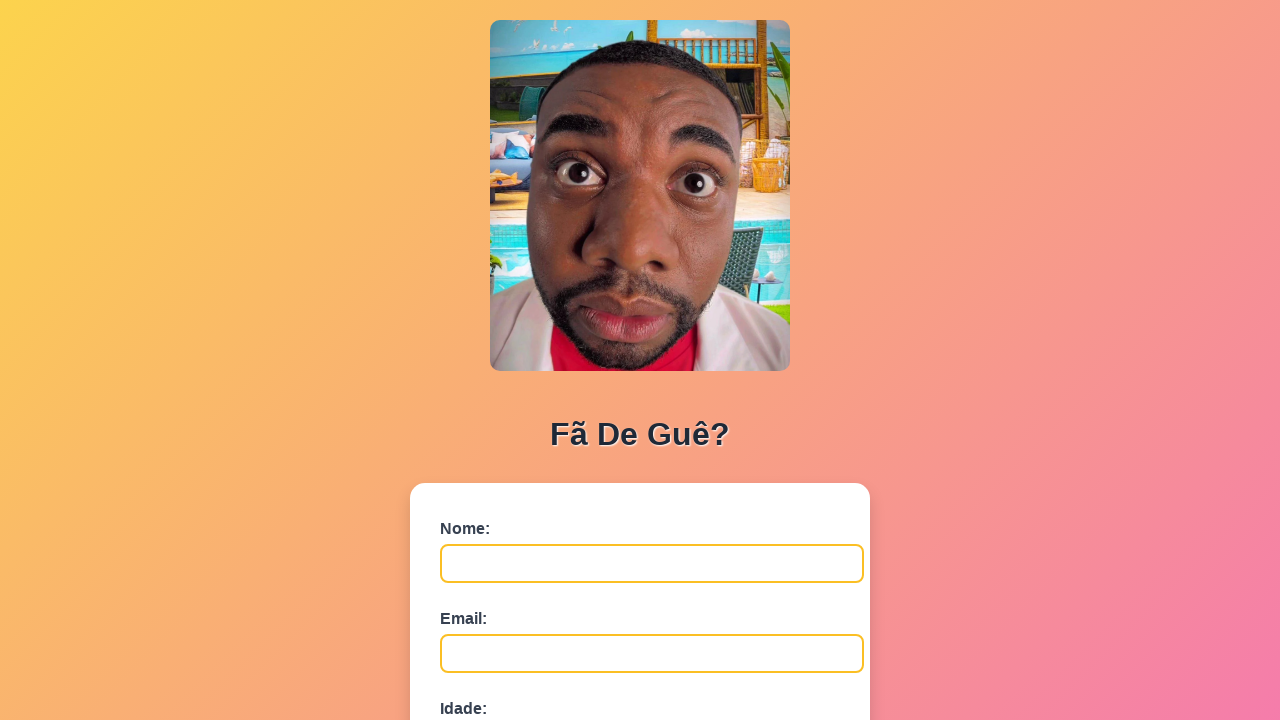

Filled name field with 'Ana Costa' on #nome
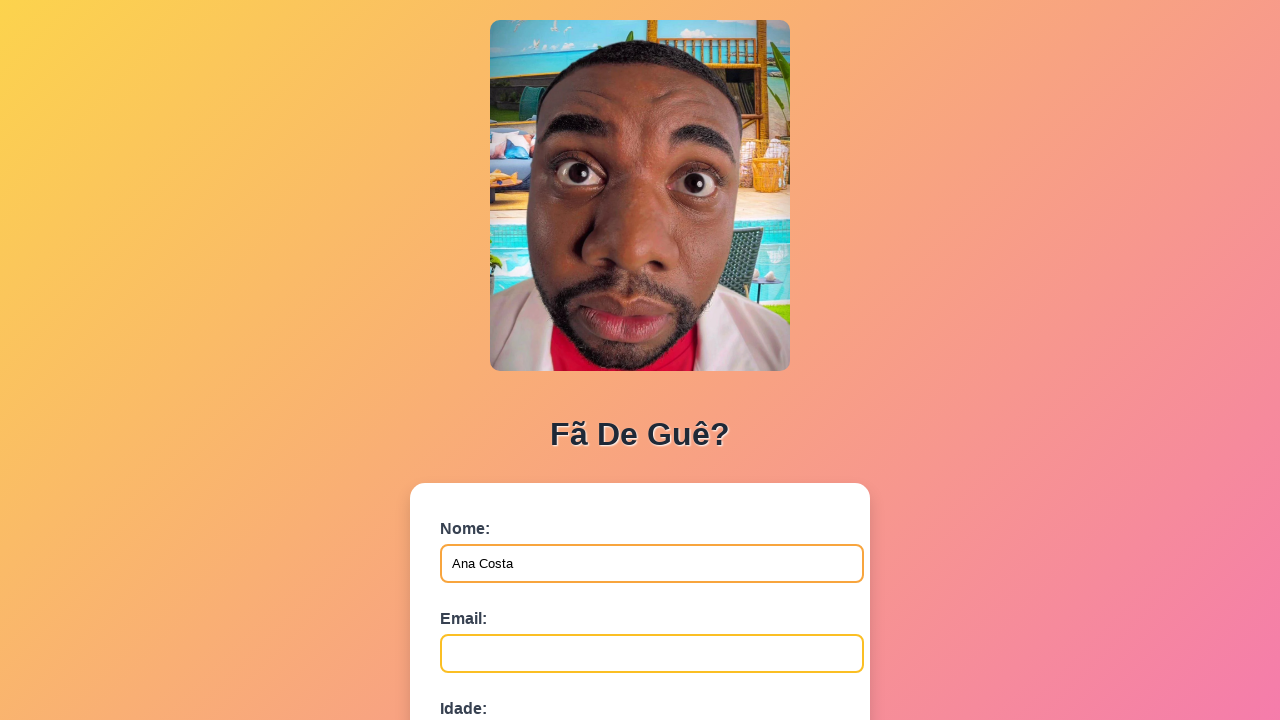

Filled age field with '30', leaving email field empty on #idade
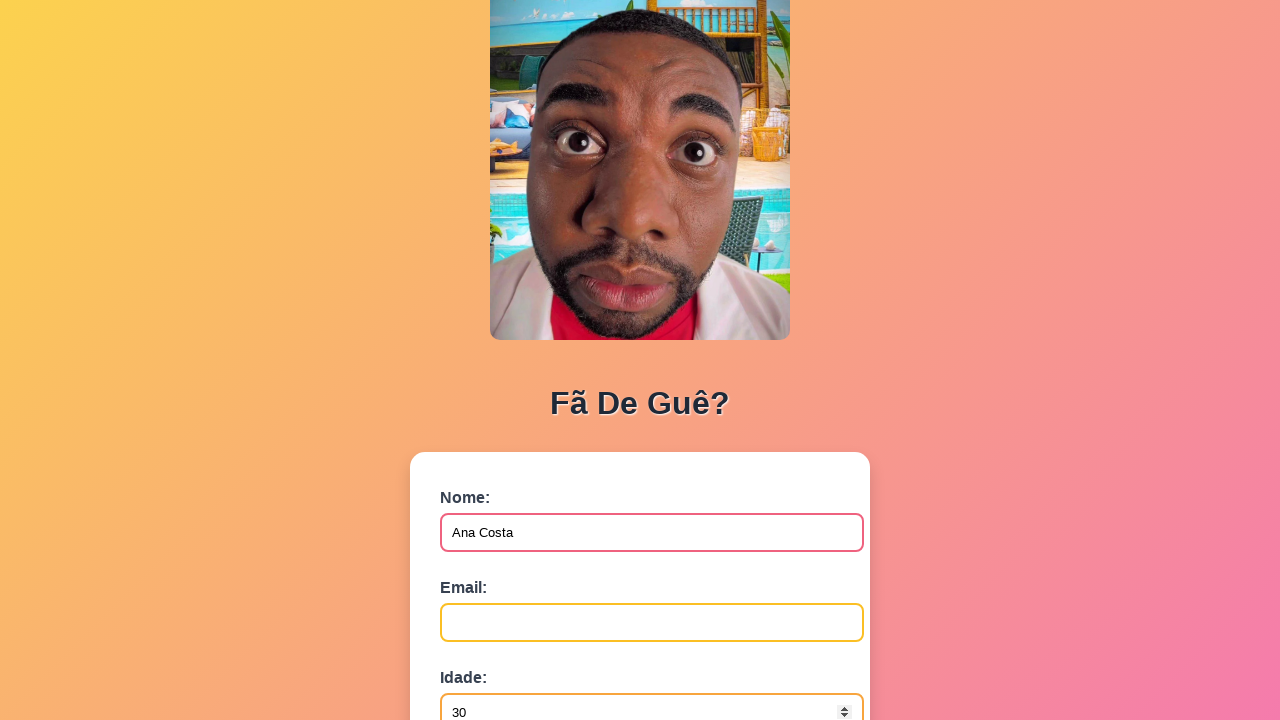

Clicked submit button to test form validation at (490, 569) on button[type='submit']
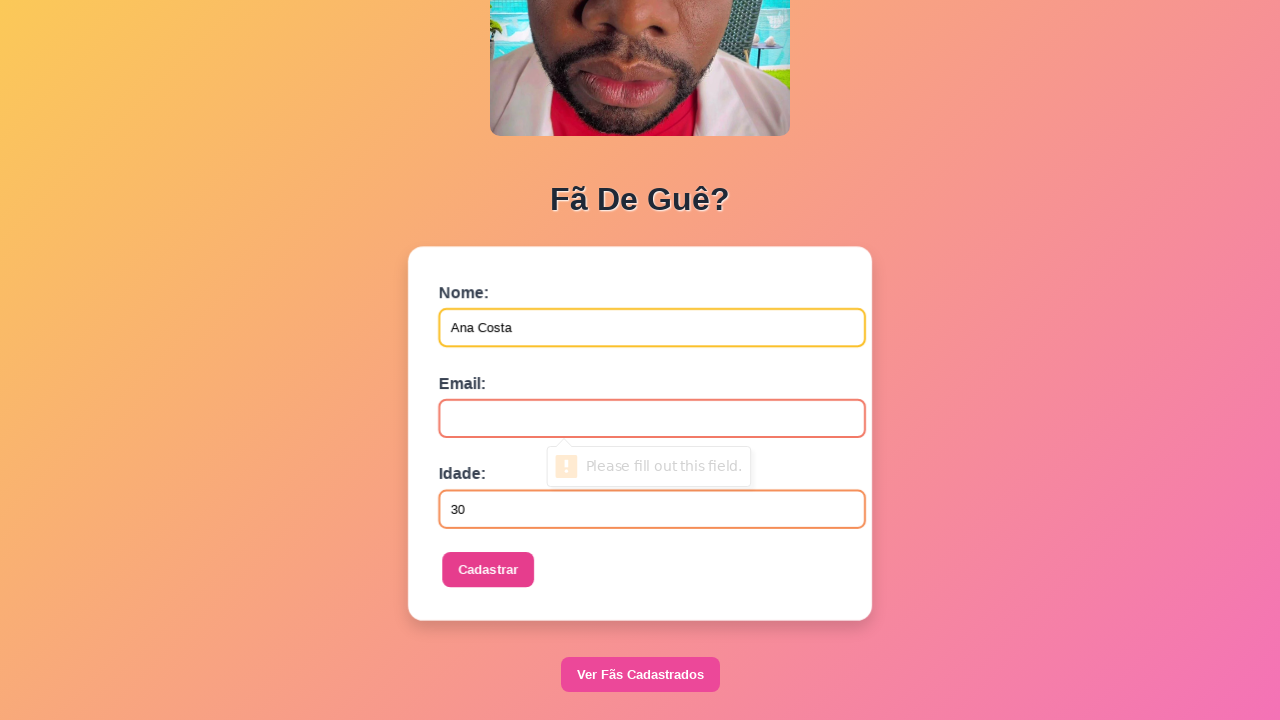

Set up dialog handler to accept alerts
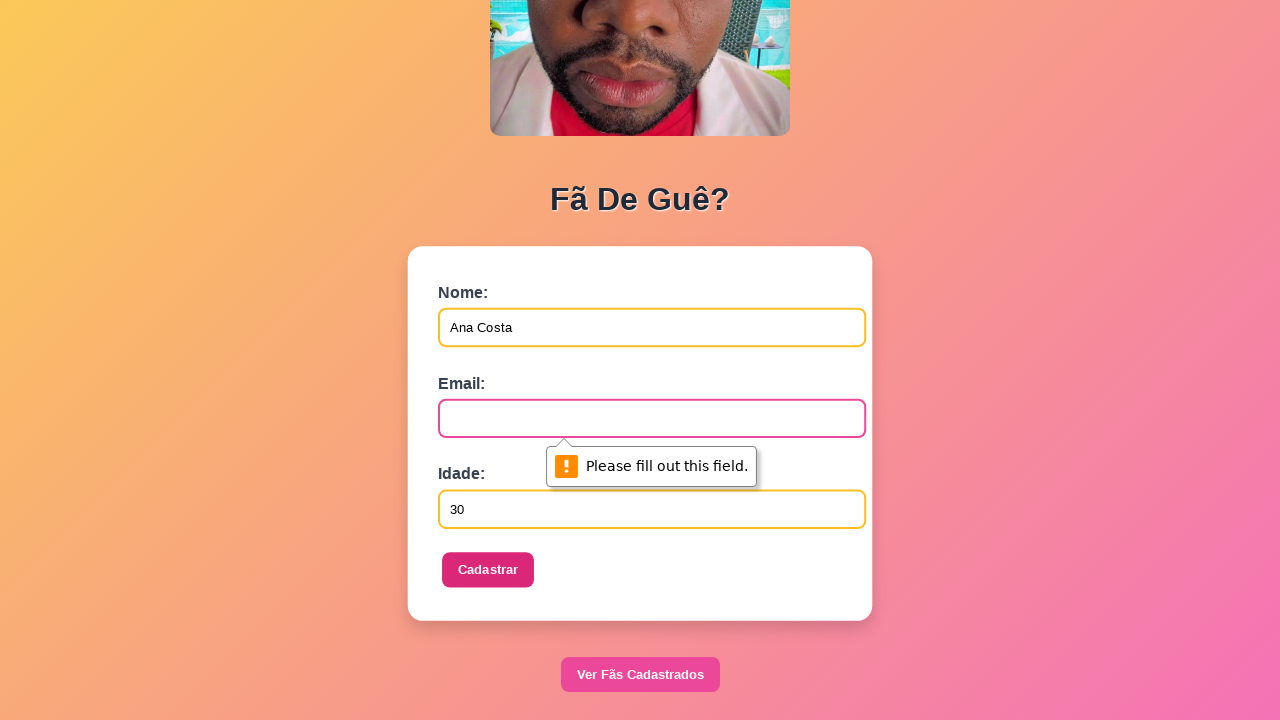

Waited 1000ms for validation feedback
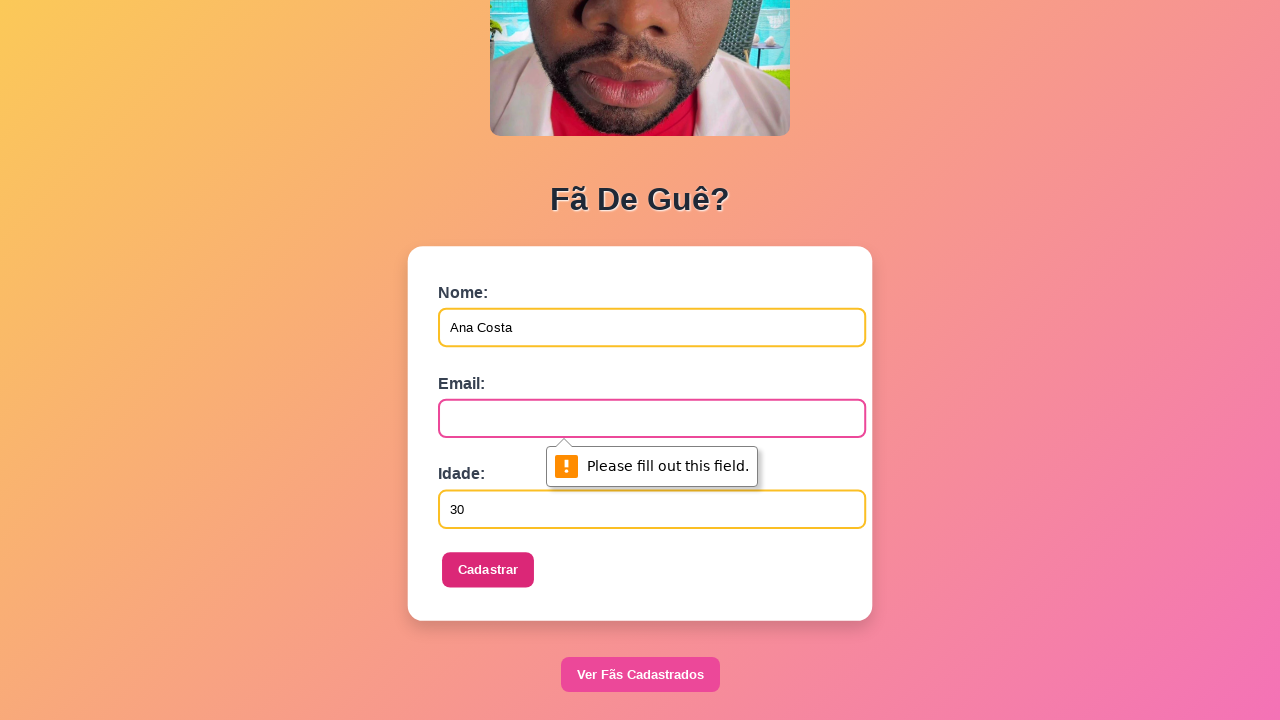

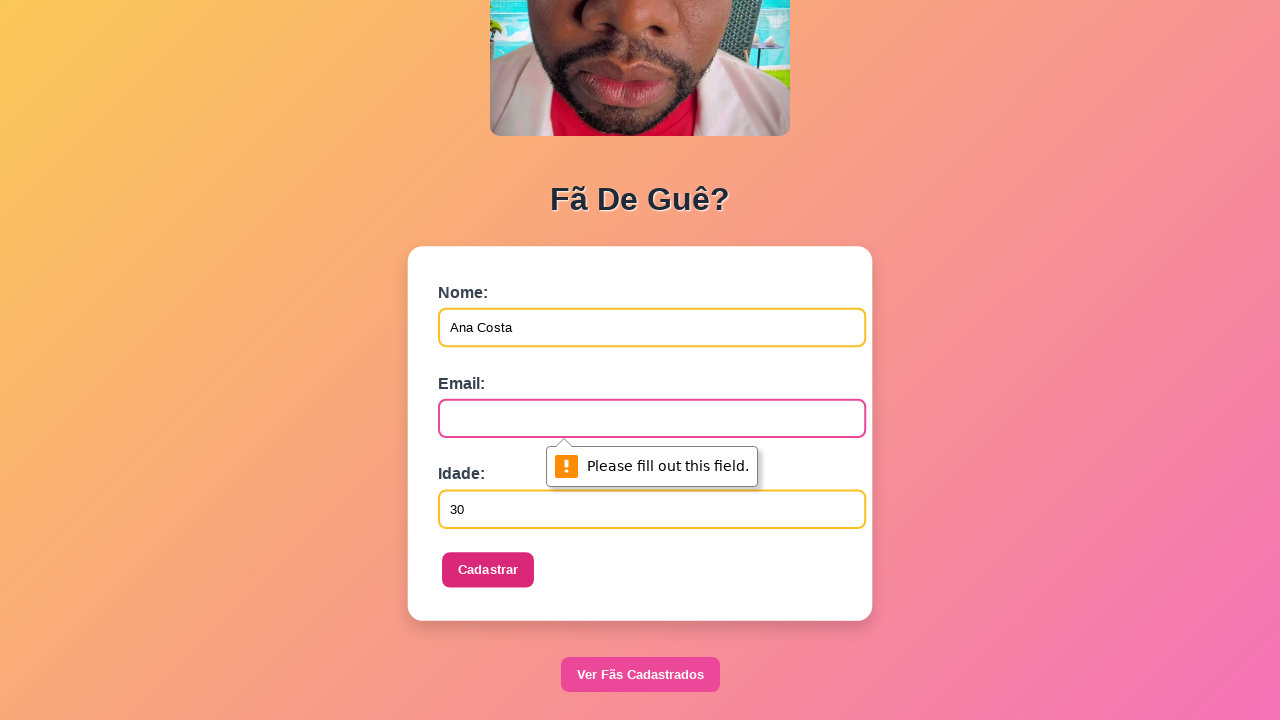